Tests the "Forgot Password" functionality by clicking the forgot password link from the login page and entering a username to request a password reset.

Starting URL: https://opensource-demo.orangehrmlive.com/web/index.php/auth/login

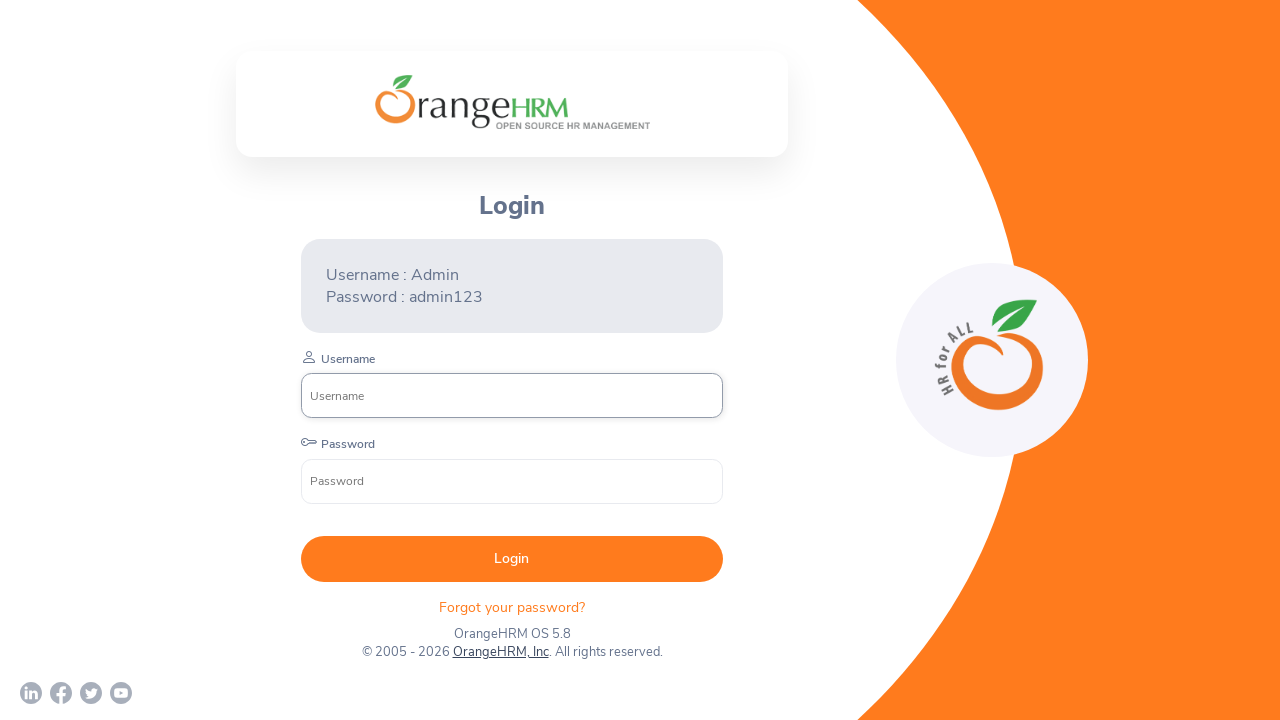

Waited for 'Forgot your password?' link to load on login page
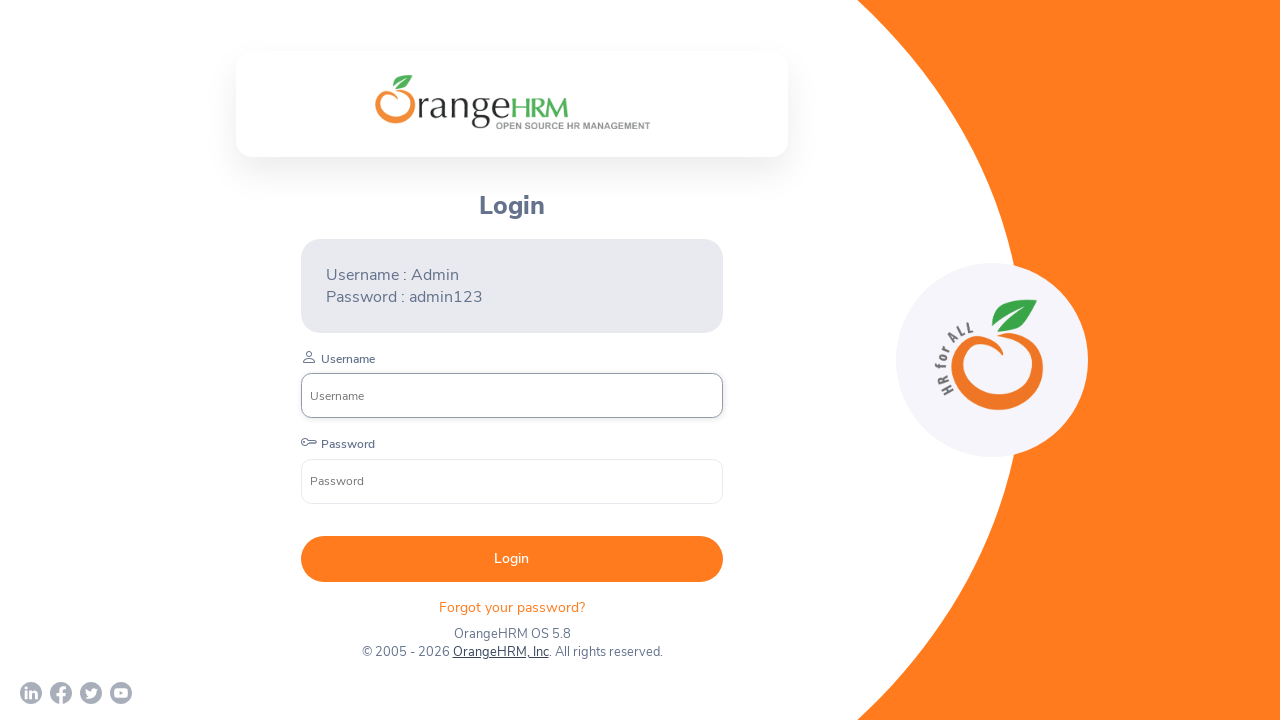

Clicked 'Forgot your password?' link at (512, 607) on xpath=//p[text()='Forgot your password? ']
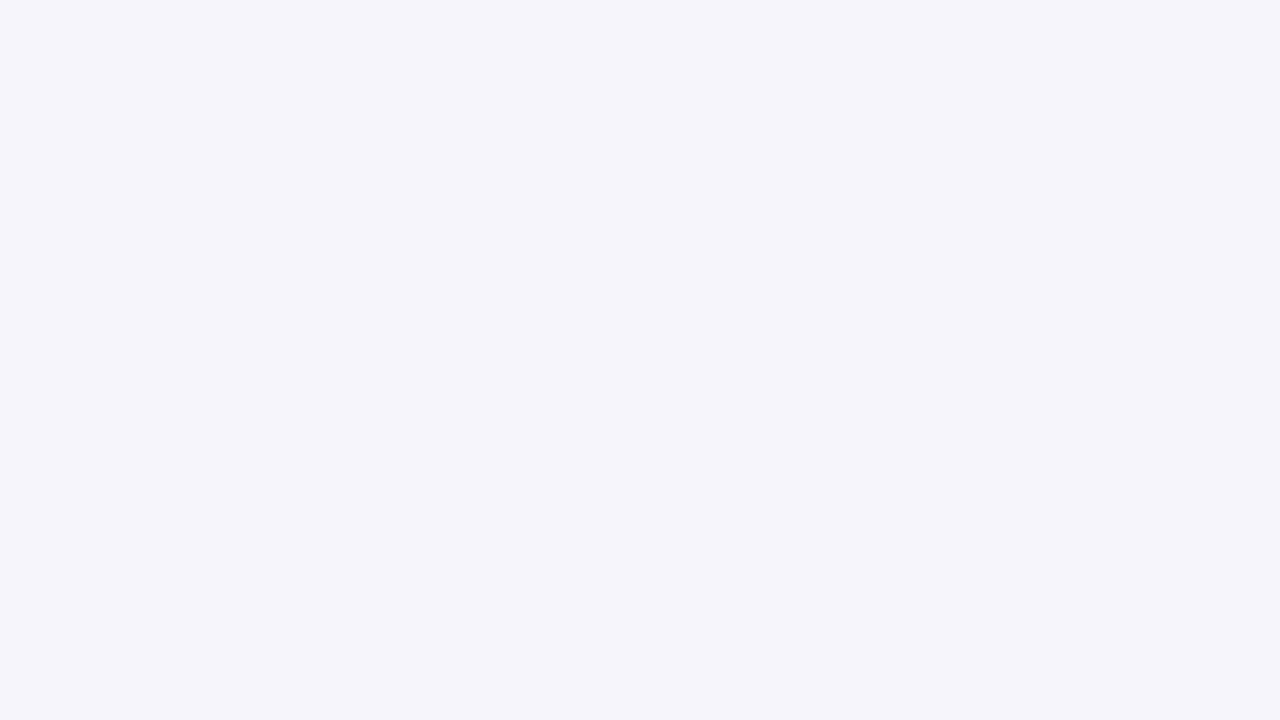

Waited for username input field on password reset page to load
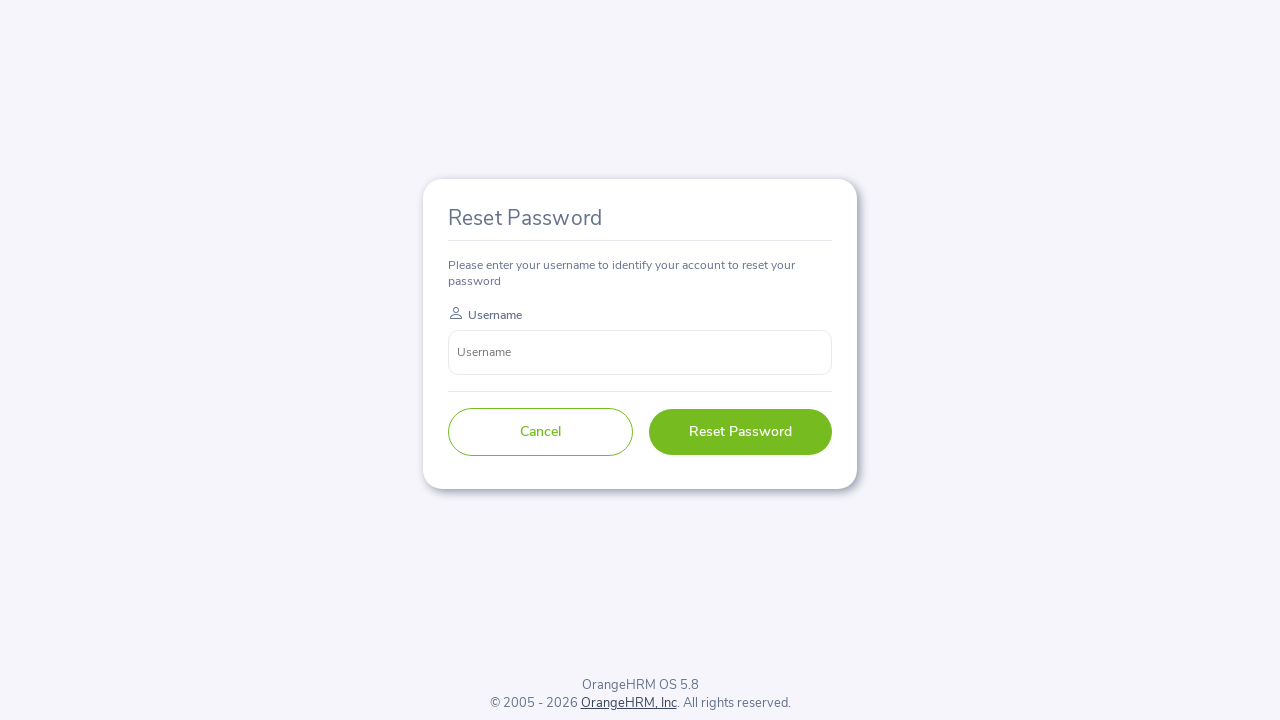

Entered username 'reyaz' in the password reset form on input[name='username']
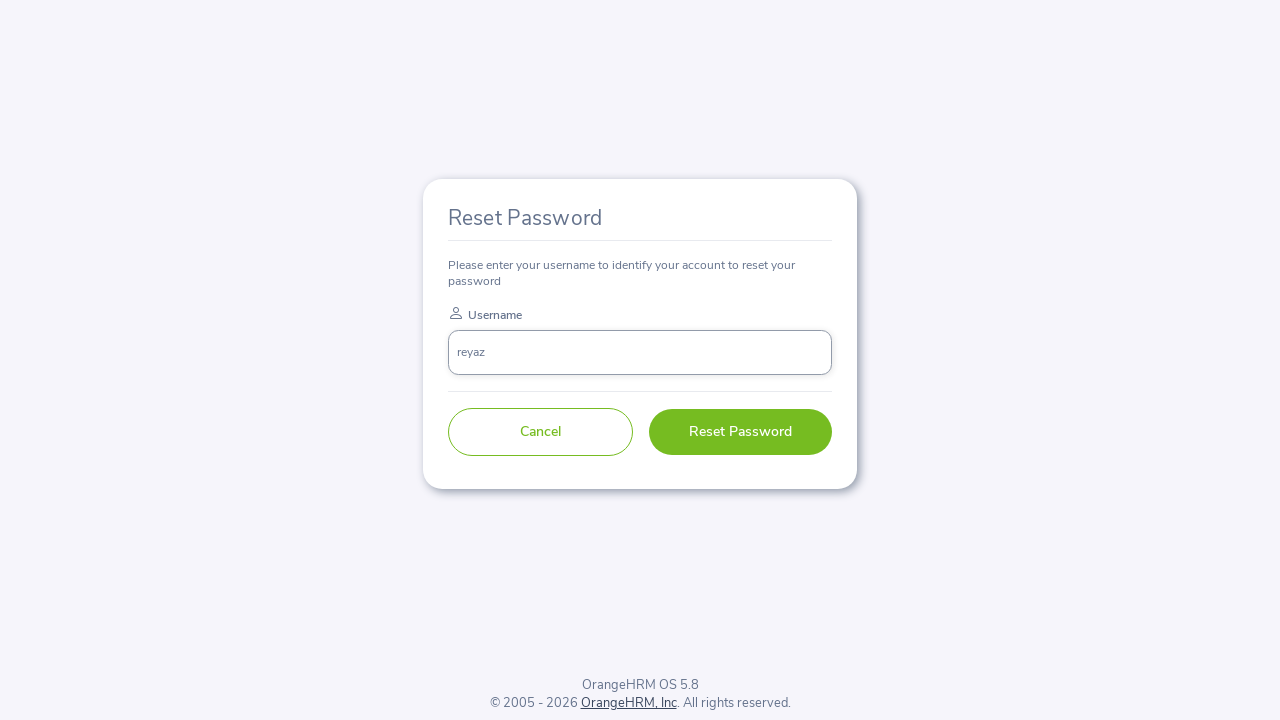

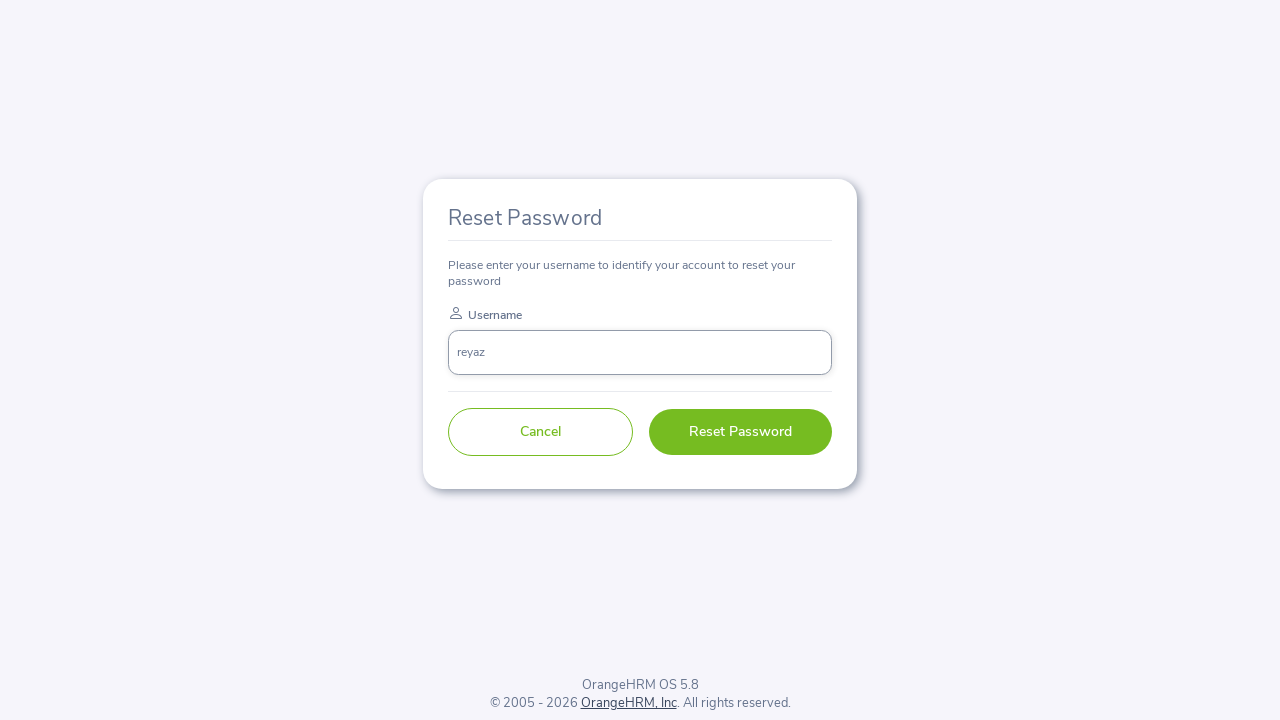